Tests the JSON formatting functionality on json.cn by entering JSON content into the input field and waiting for it to be processed

Starting URL: https://www.json.cn/

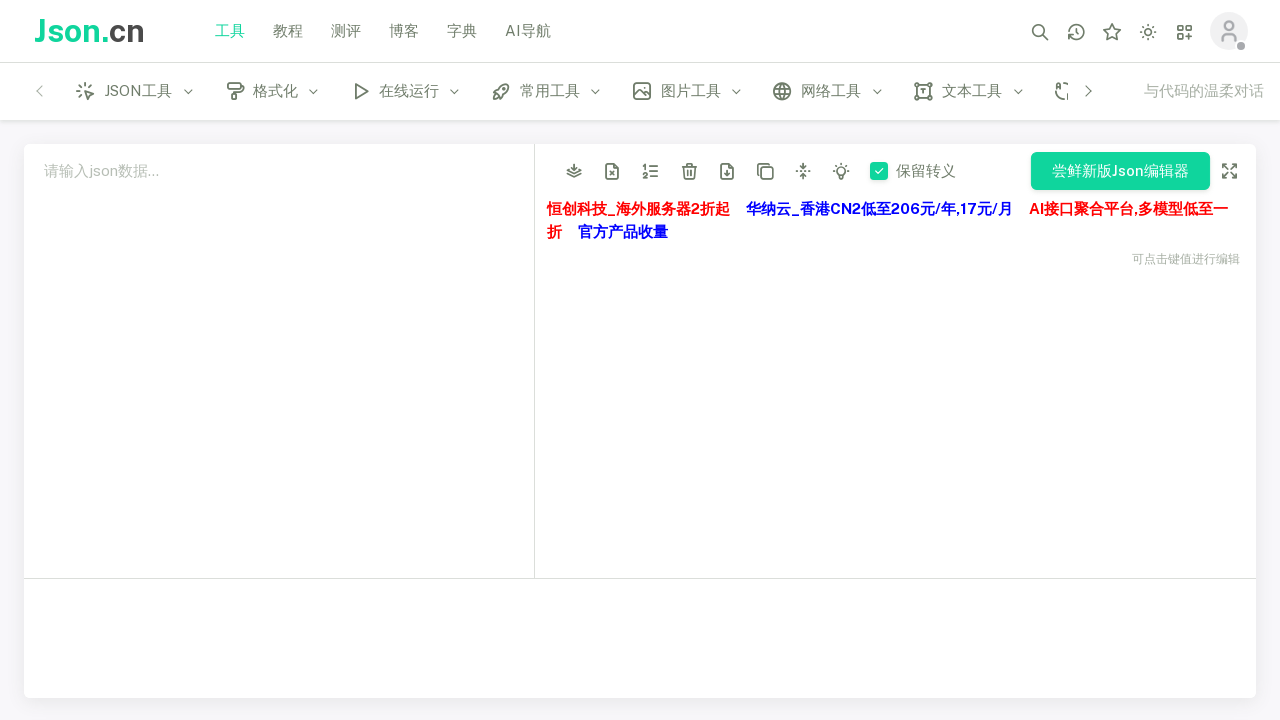

Filled JSON input field with sample JSON content on #json-src
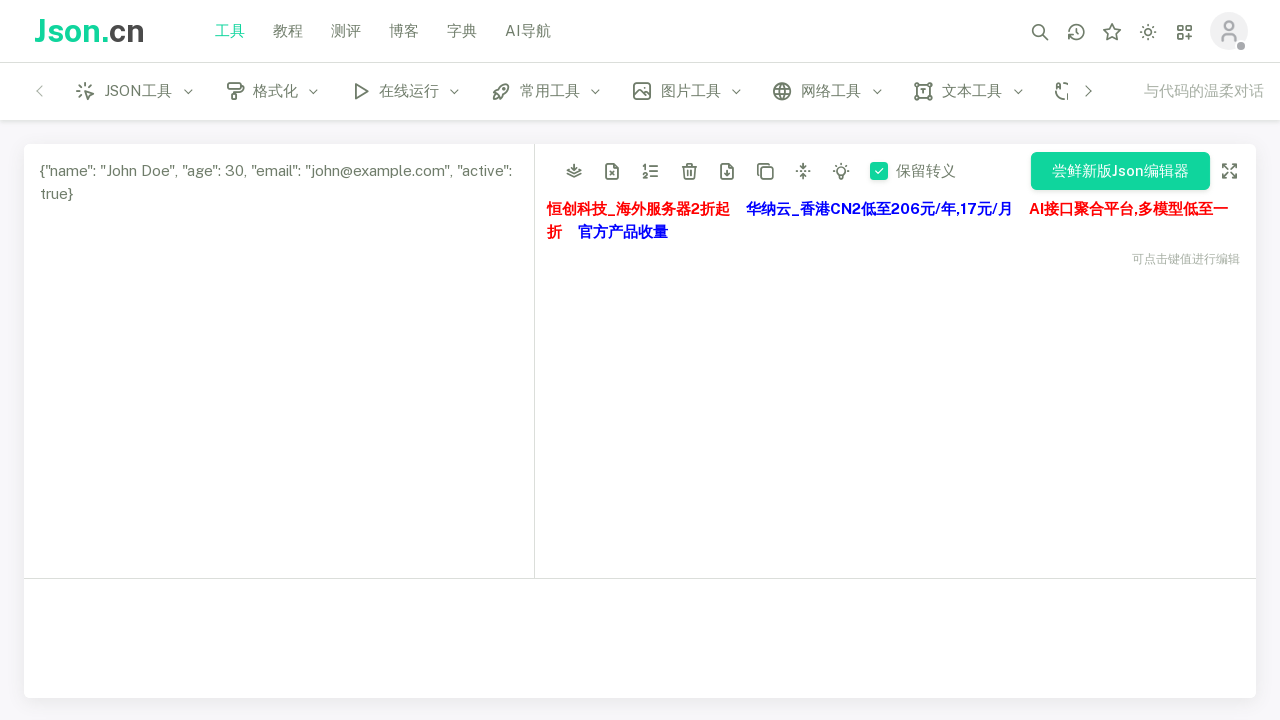

Waited 2 seconds for JSON formatting to be processed
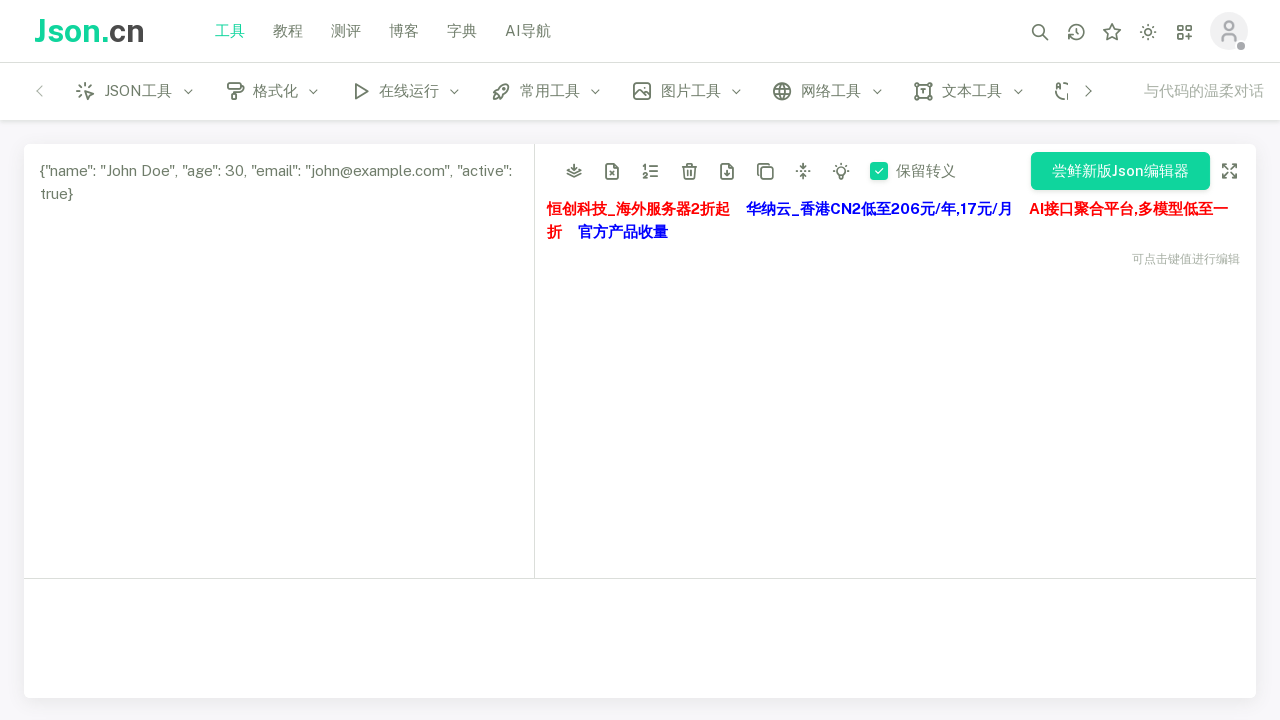

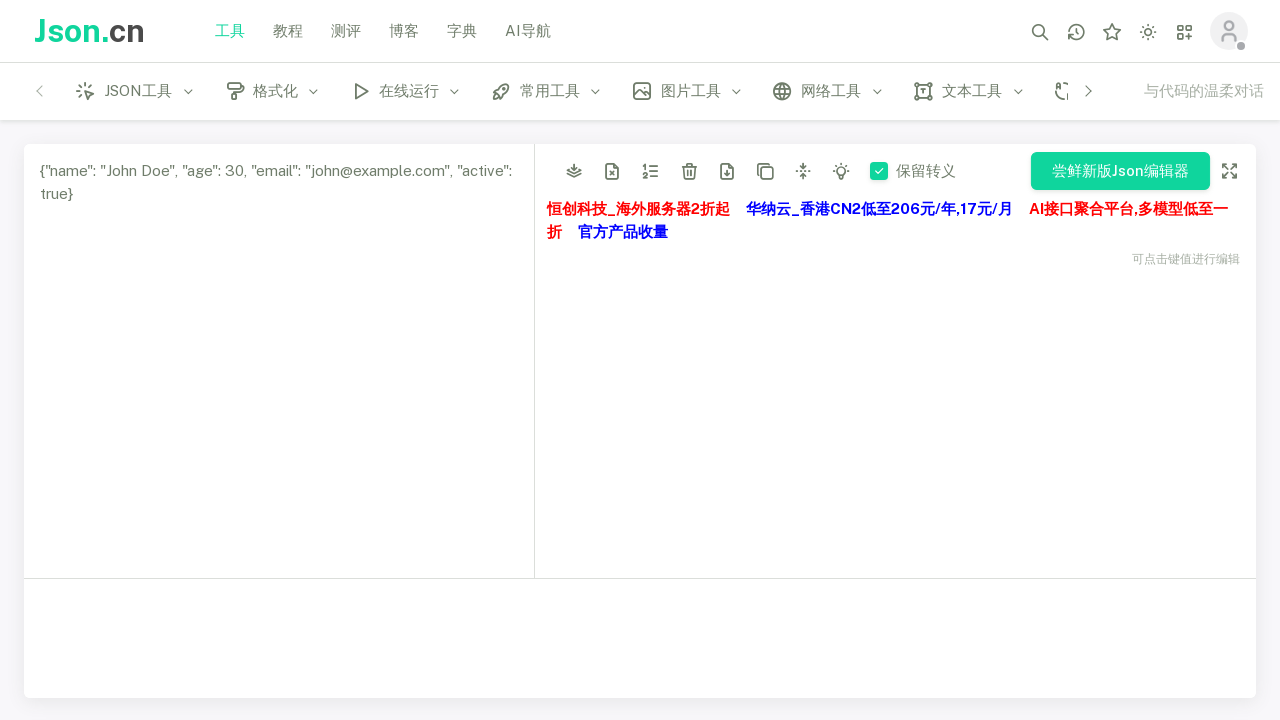